Verifies that the alert button is displayed on the challenging DOM page and clicks it

Starting URL: https://the-internet.herokuapp.com/challenging_dom

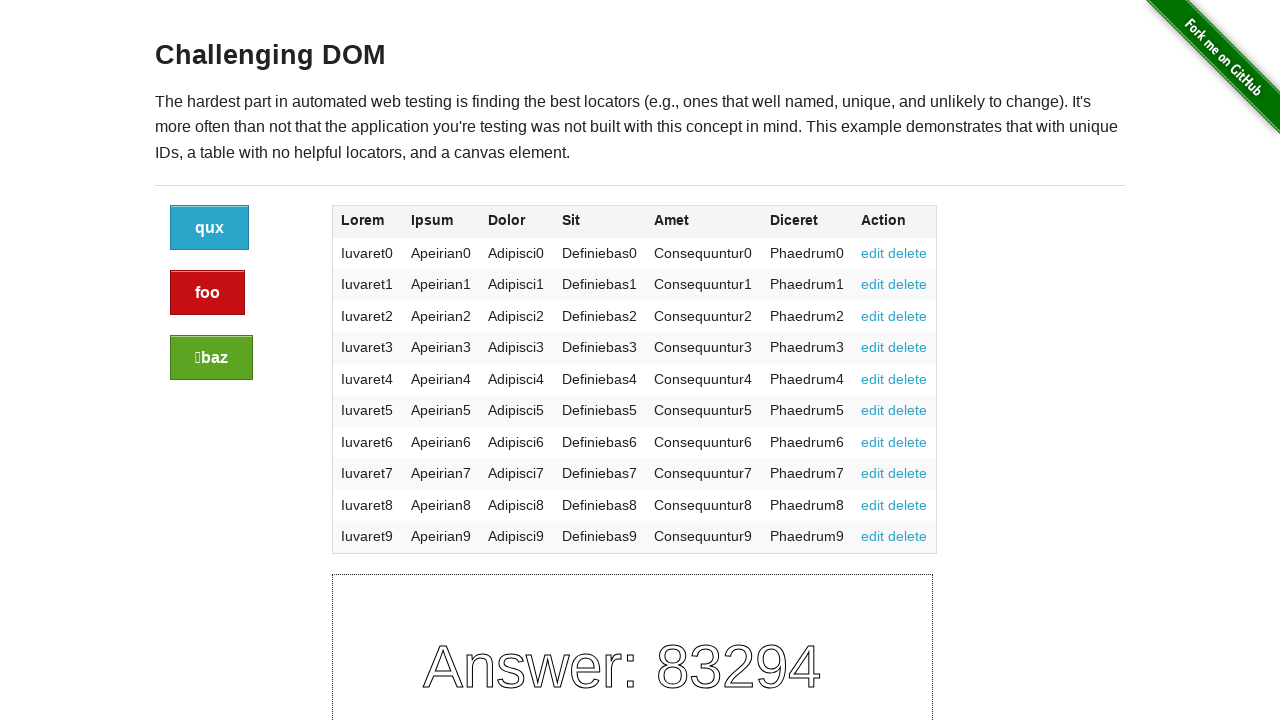

Located alert button element on challenging DOM page
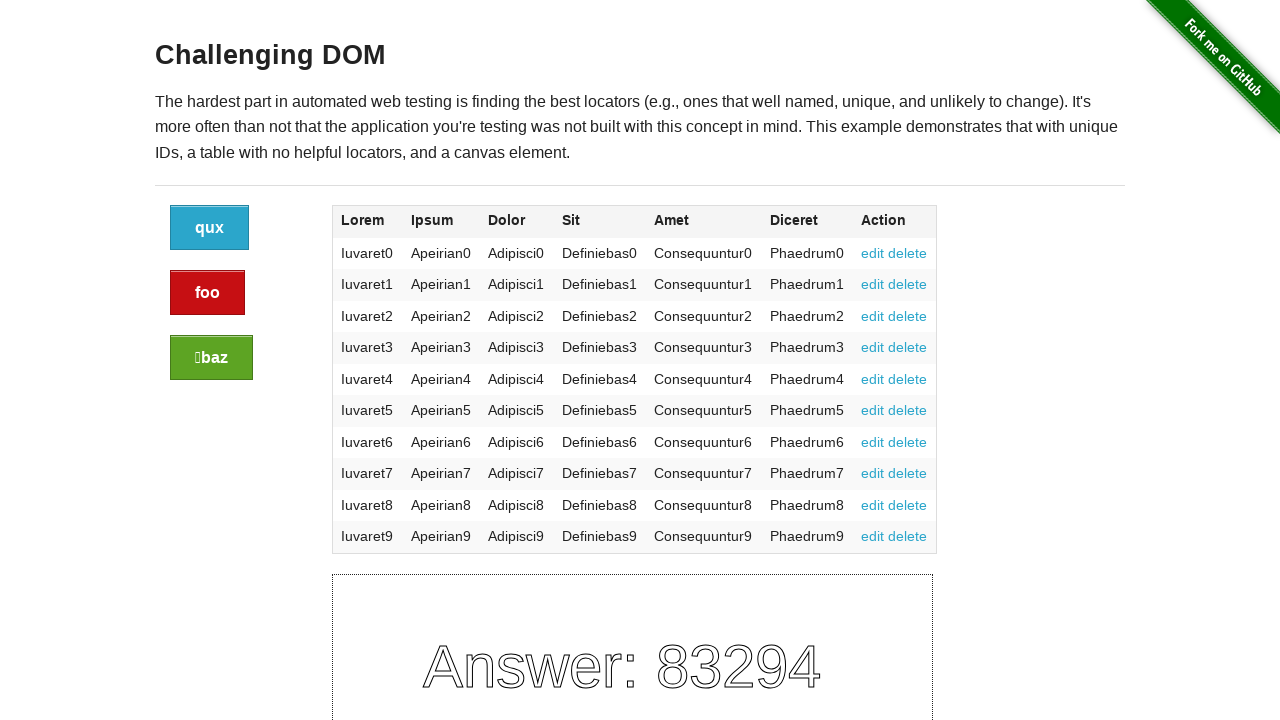

Alert button is now visible
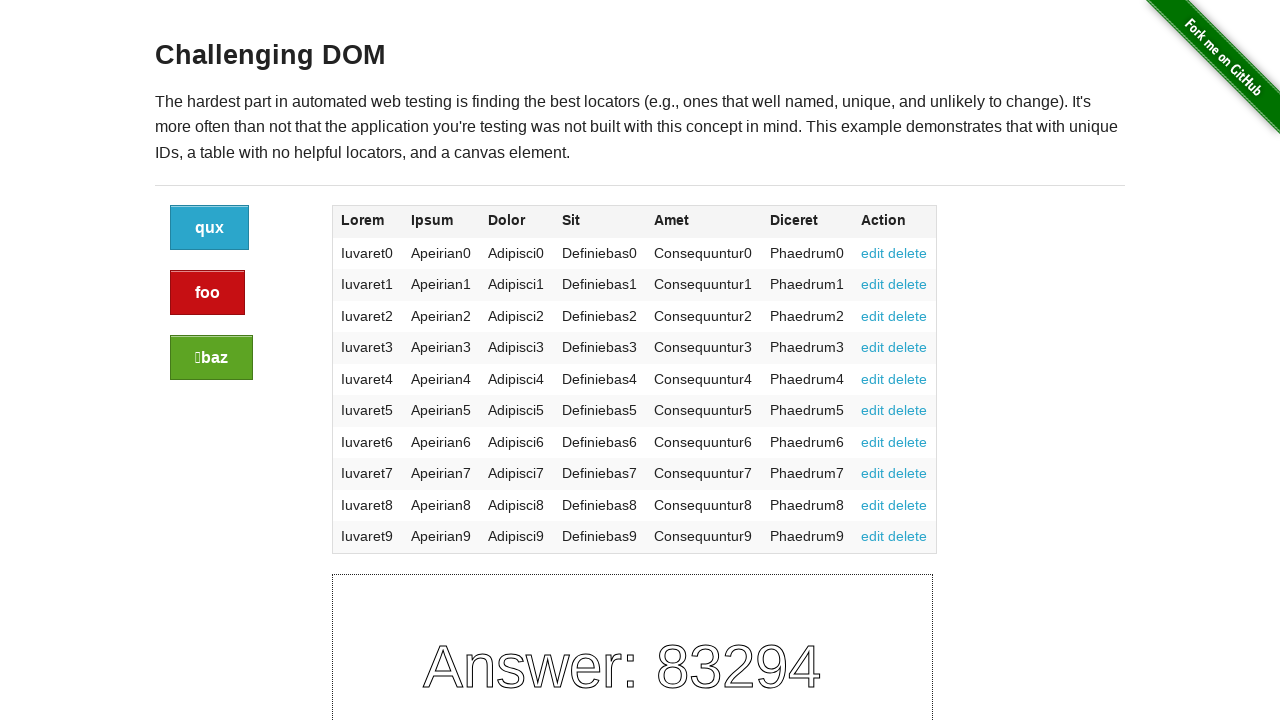

Clicked the alert button at (208, 293) on xpath=//a[@class='button alert']
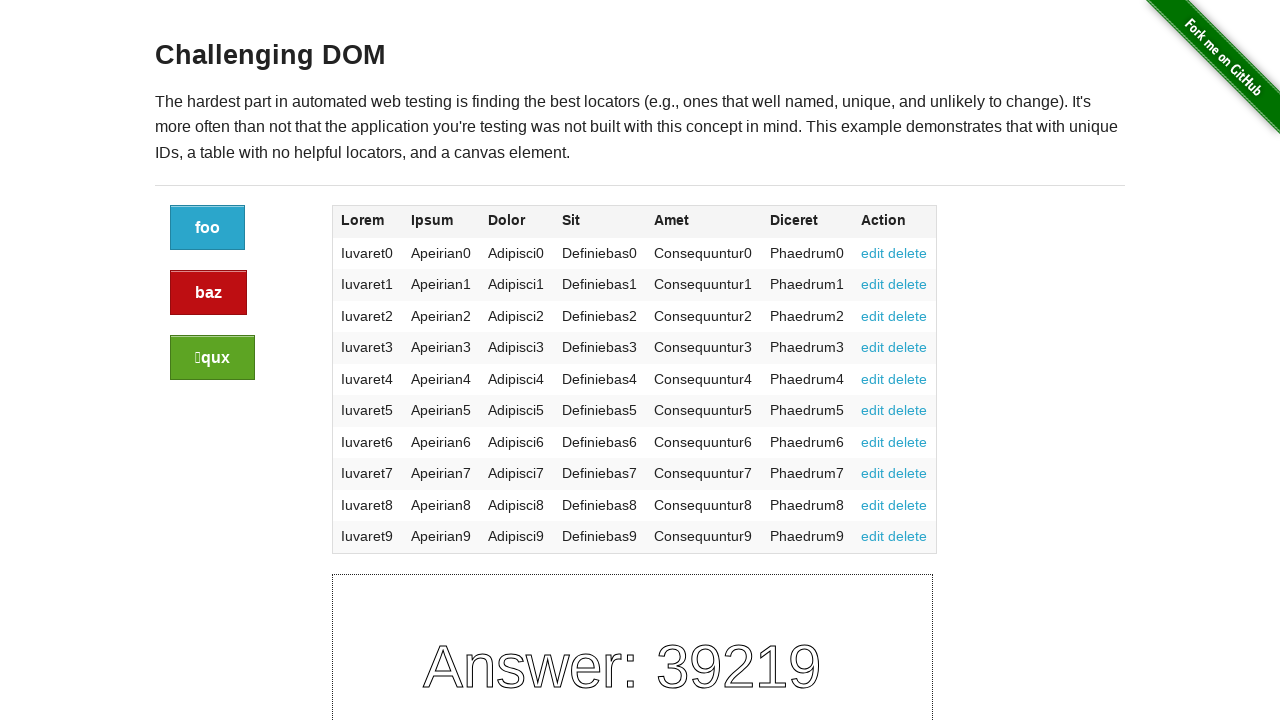

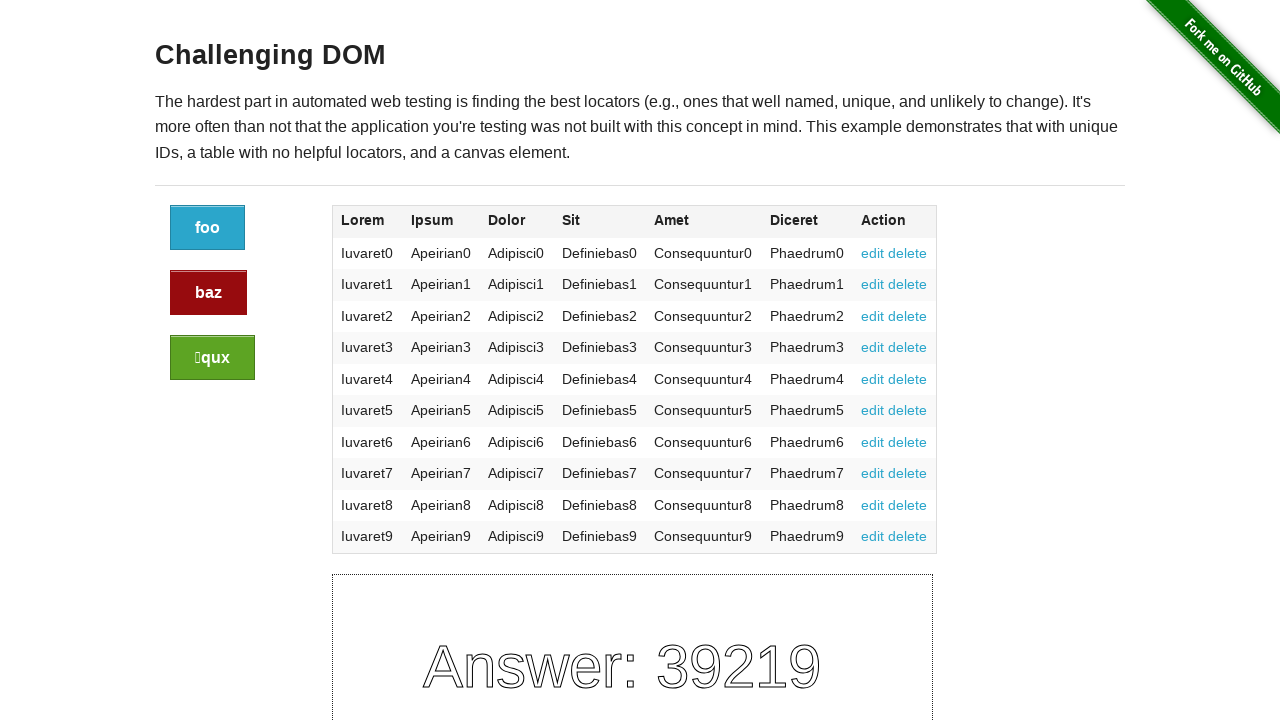